Navigates to Foundit (formerly Monster India) job site and verifies the page loads

Starting URL: https://www.foundit.in/

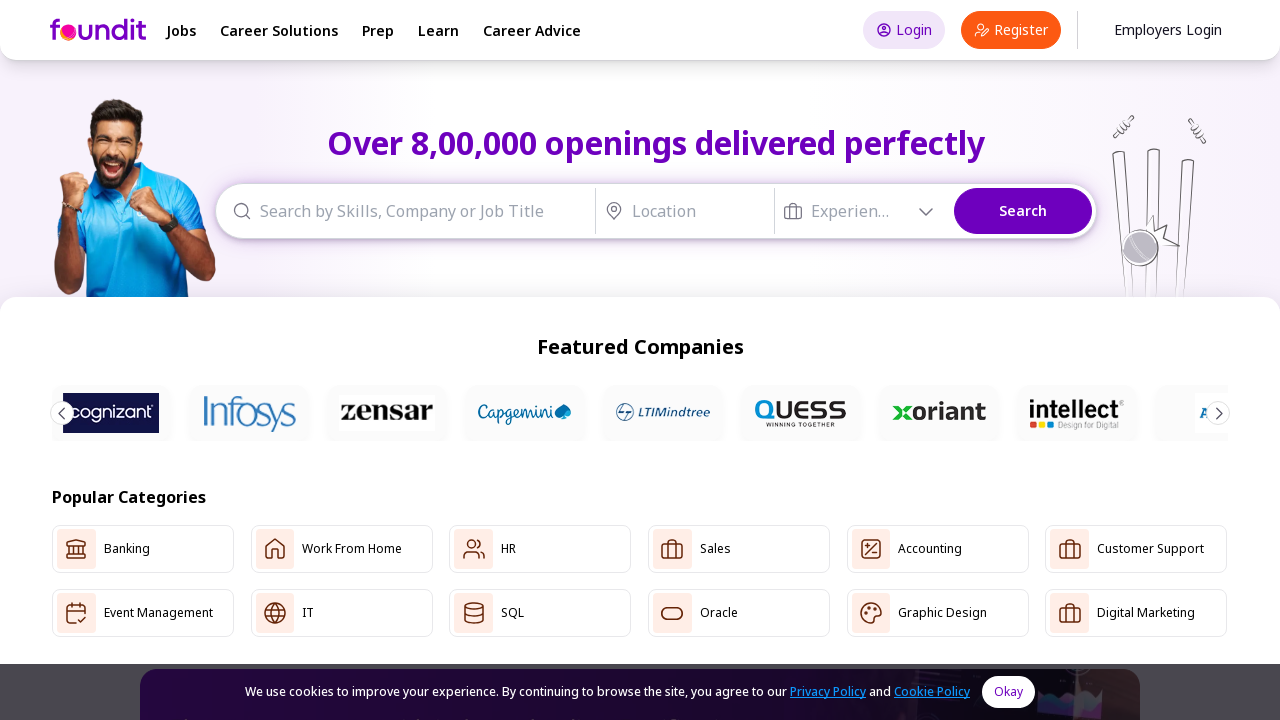

Waited for page to load - DOM content loaded
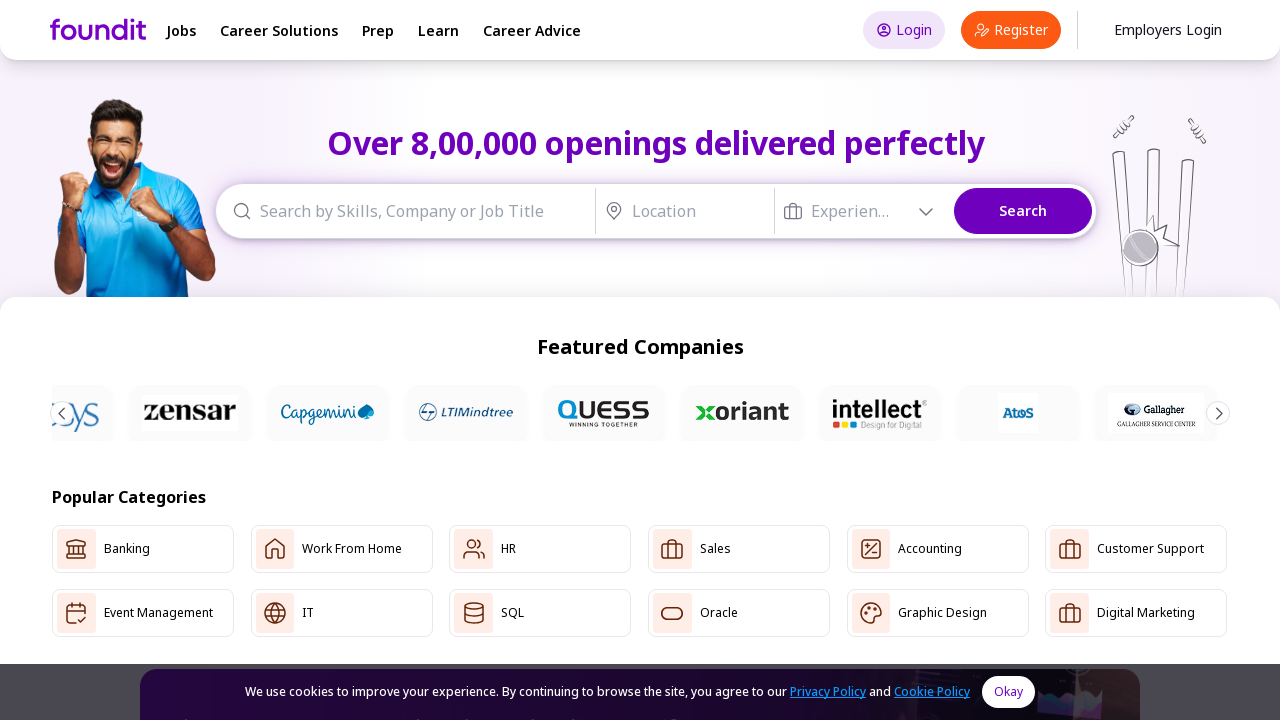

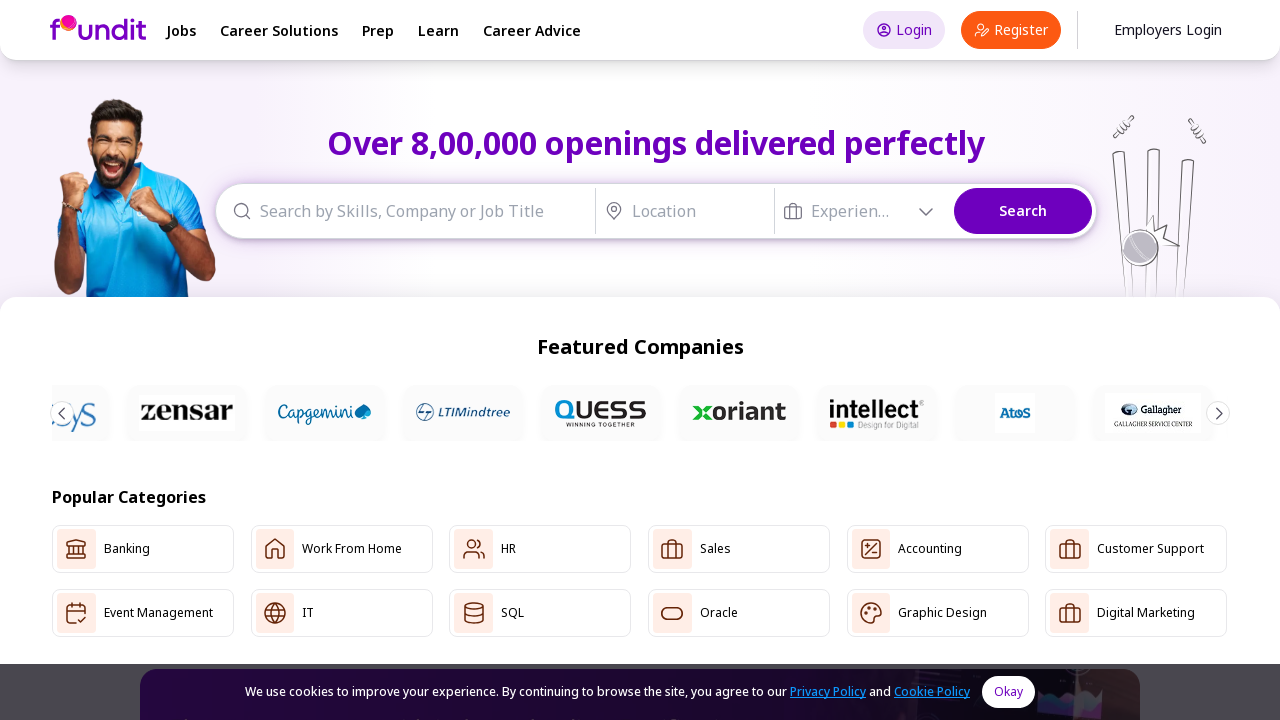